Navigates through the top 5 best-selling games on Steam by clicking each game link from the search results and then navigating back to the results page.

Starting URL: https://store.steampowered.com/search/?filter=topsellers

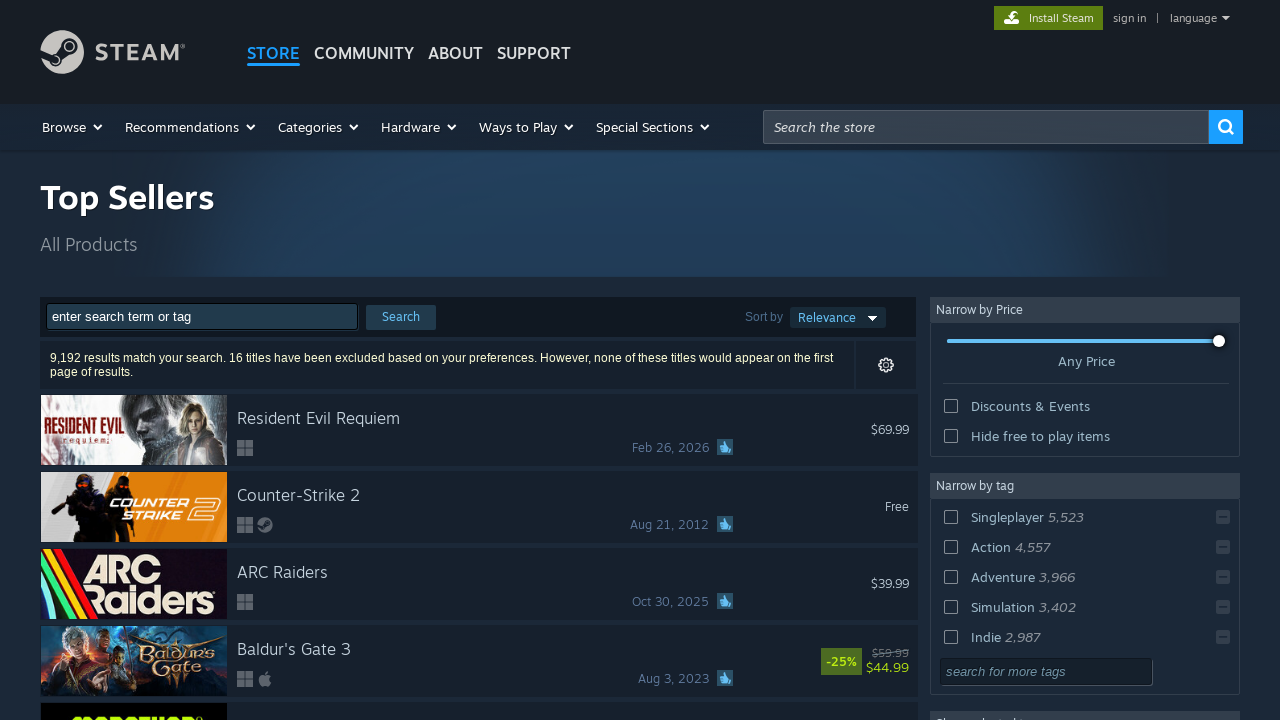

Steam top sellers search results page loaded
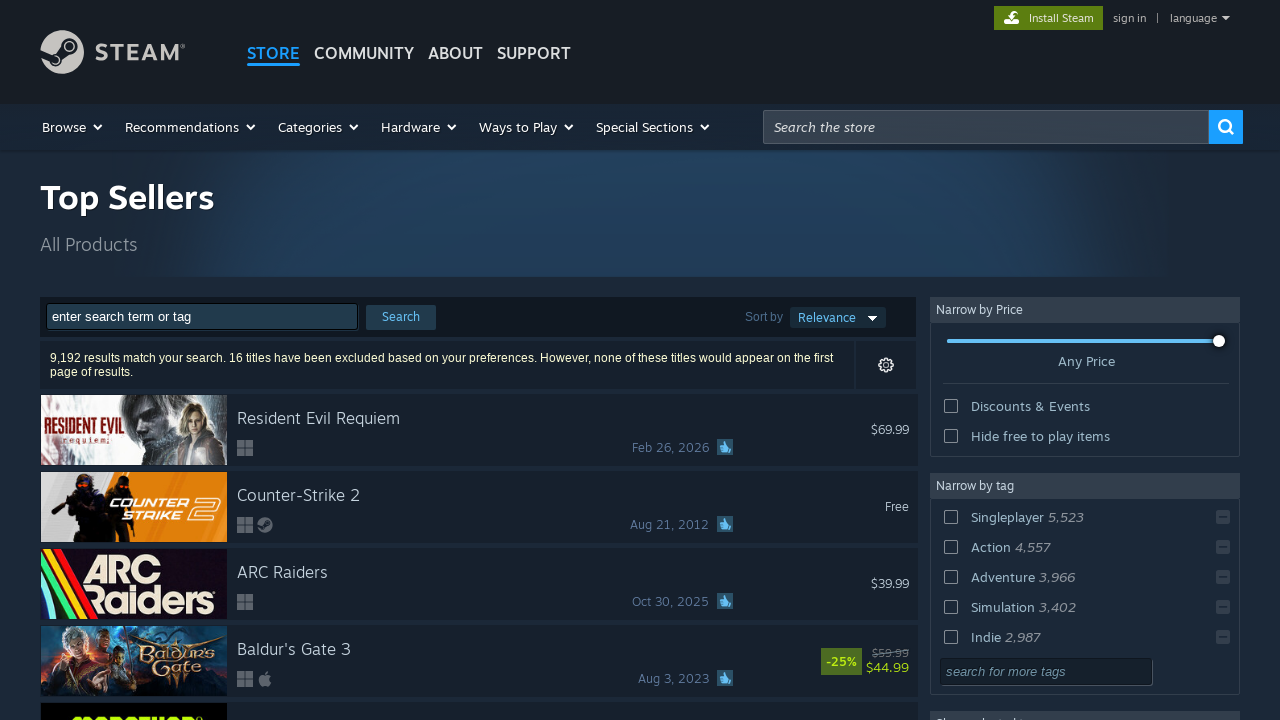

Clicked on top seller game #1 at (479, 430) on #search_resultsRows > a:nth-child(1)
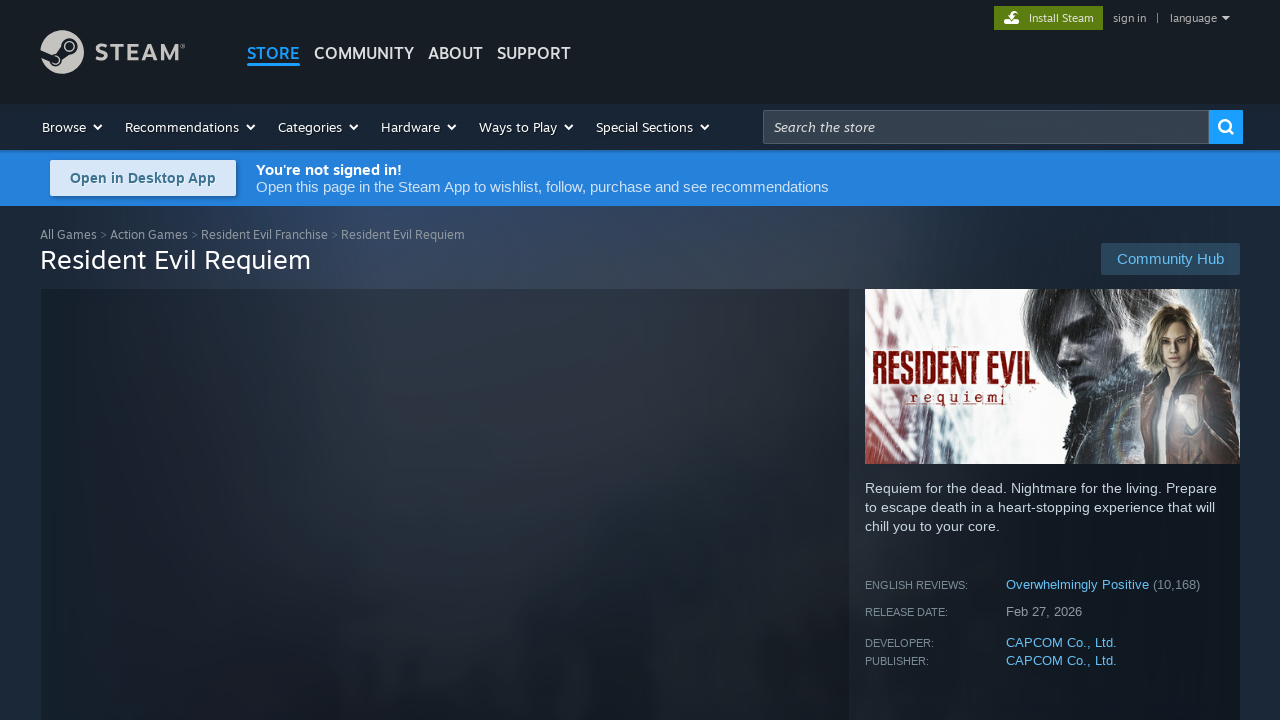

Game page #1 loaded successfully
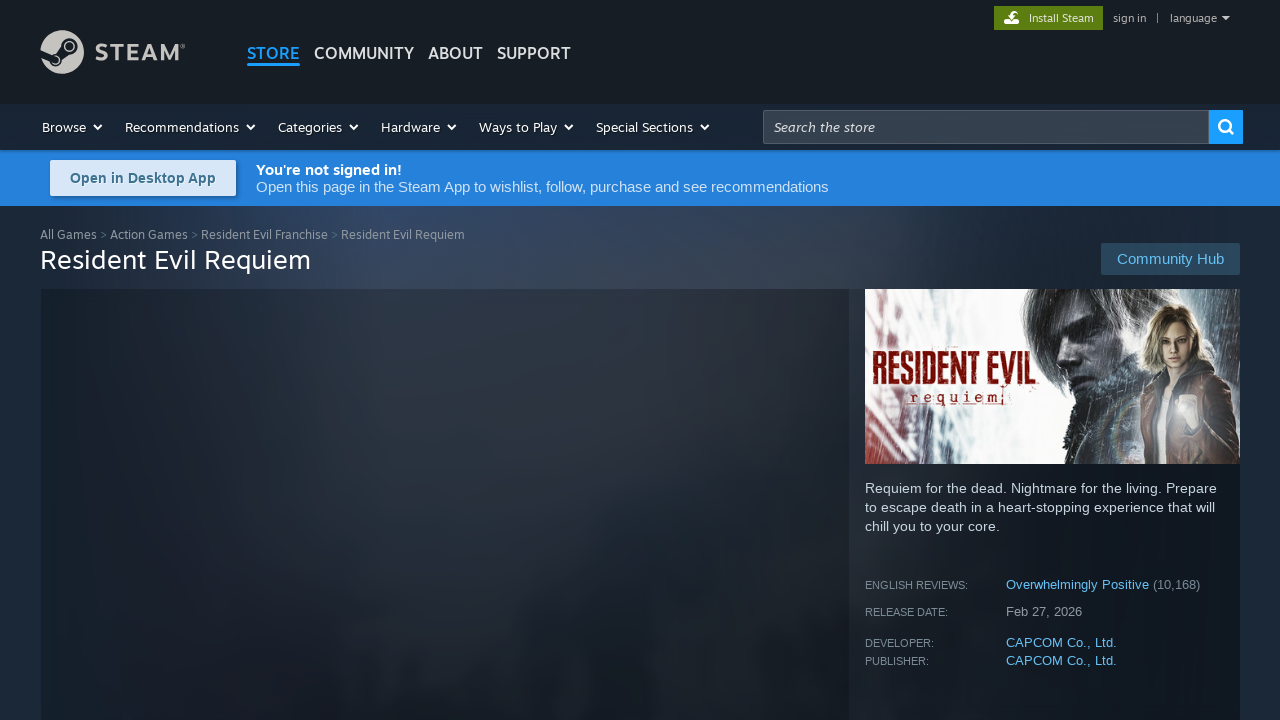

Navigated back from game #1 to search results
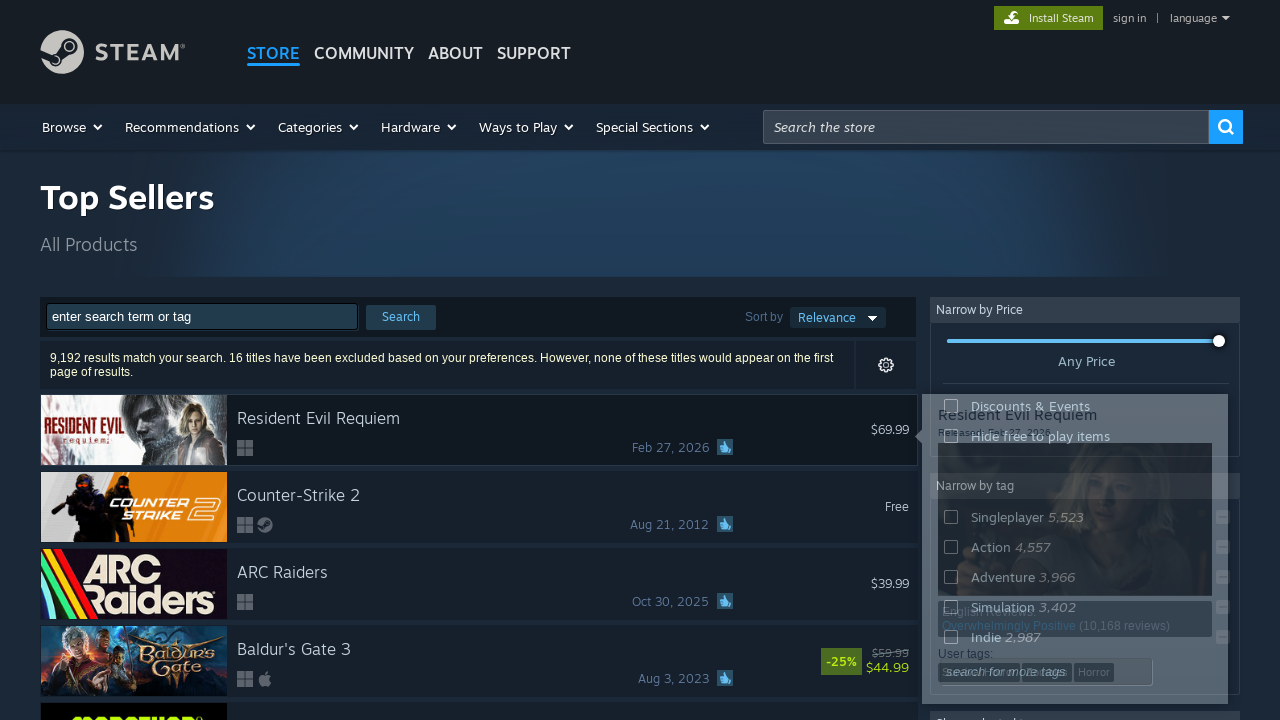

Search results reloaded after returning from game #1
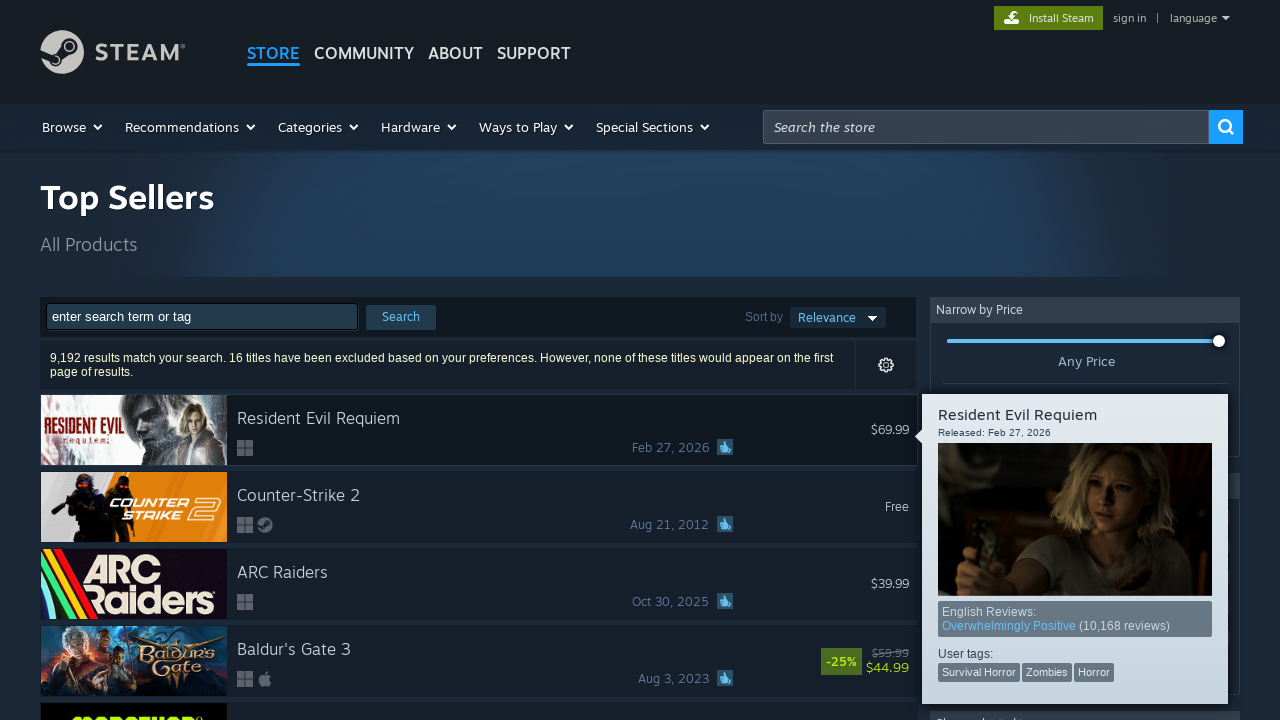

Clicked on top seller game #2 at (479, 507) on #search_resultsRows > a:nth-child(2)
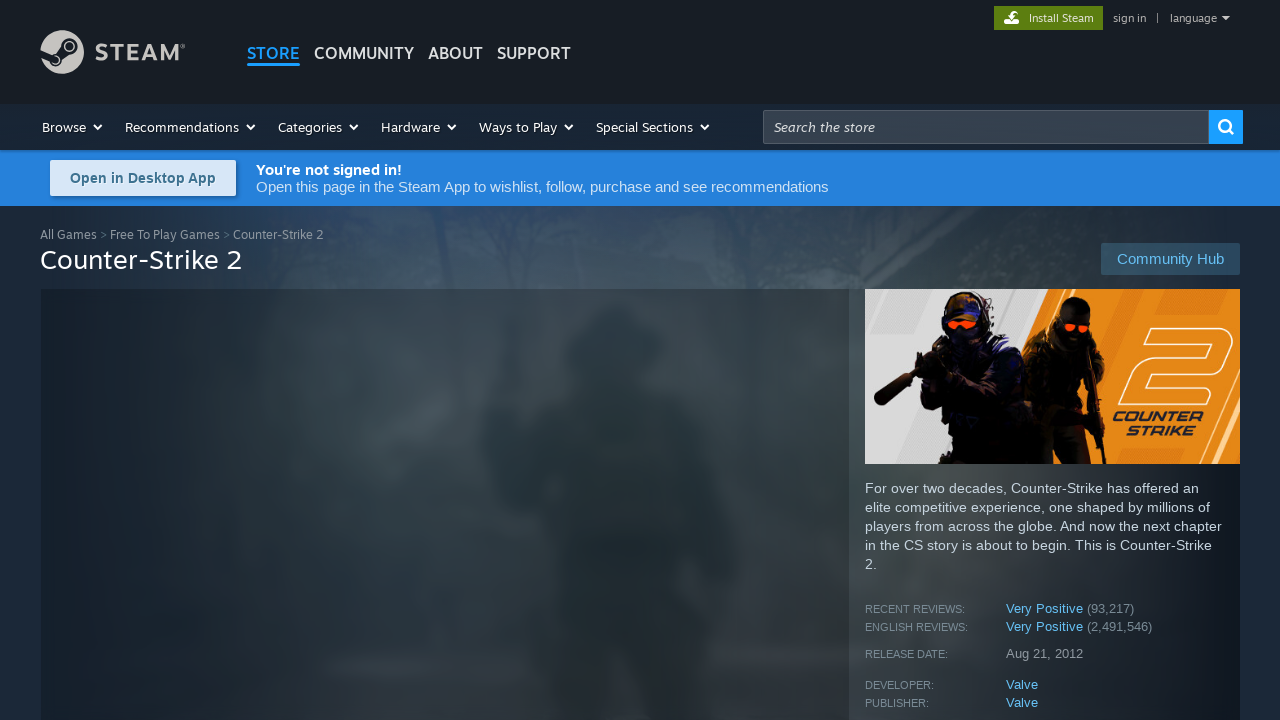

Game page #2 loaded successfully
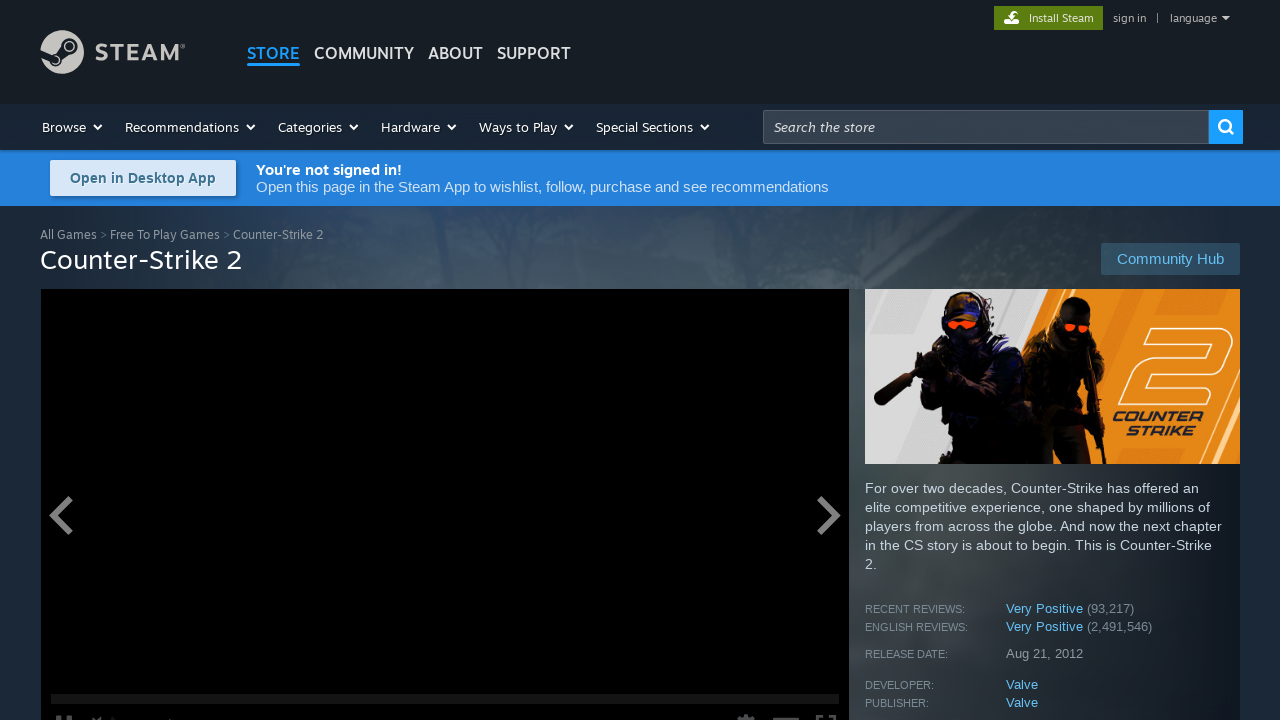

Navigated back from game #2 to search results
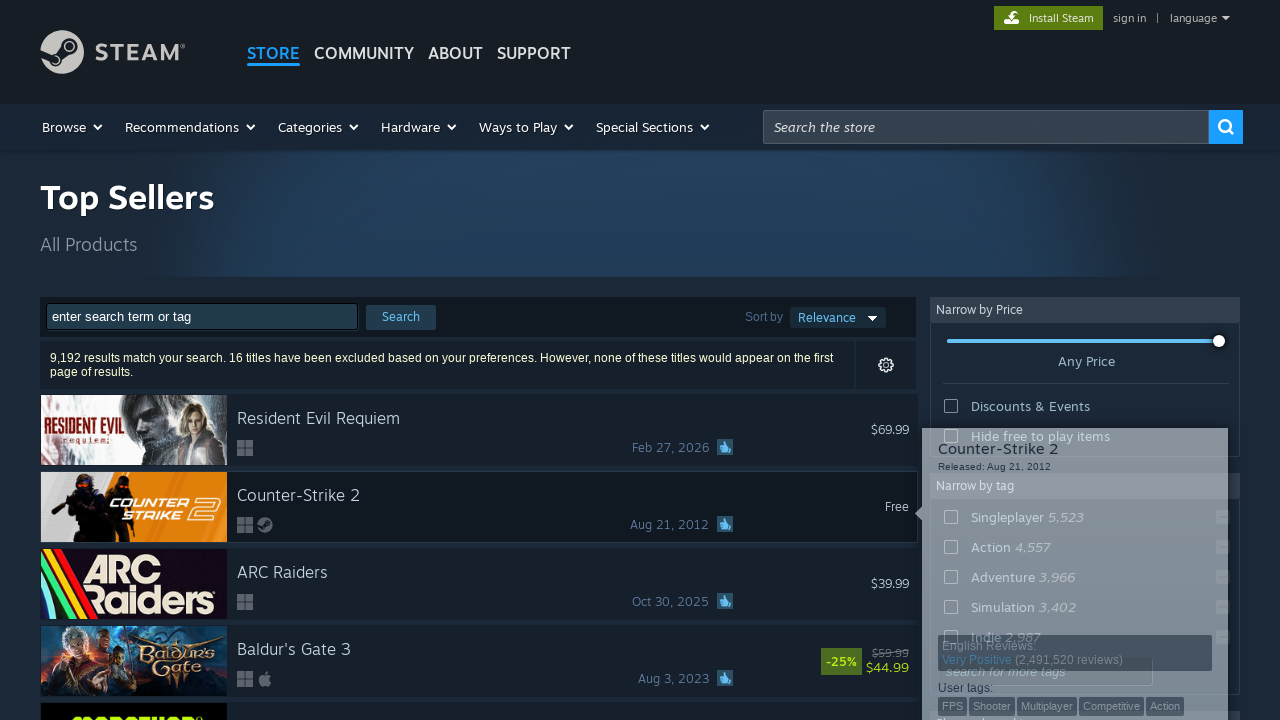

Search results reloaded after returning from game #2
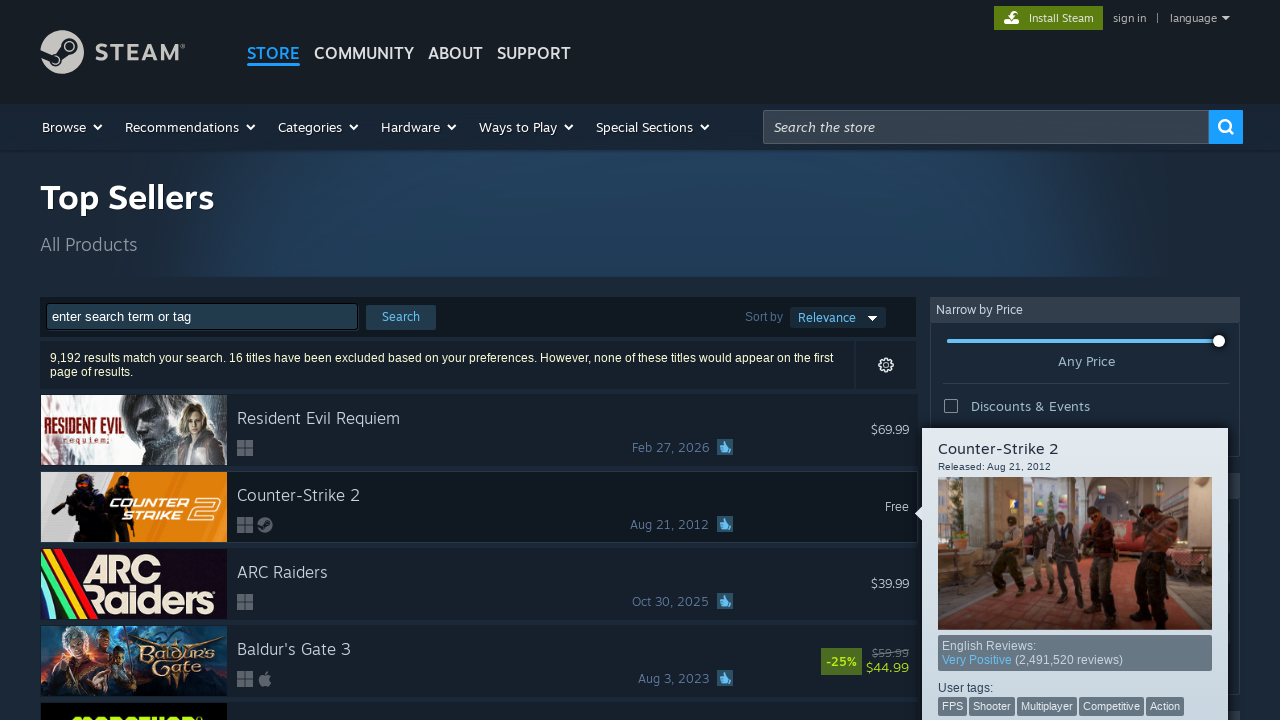

Clicked on top seller game #3 at (479, 584) on #search_resultsRows > a:nth-child(3)
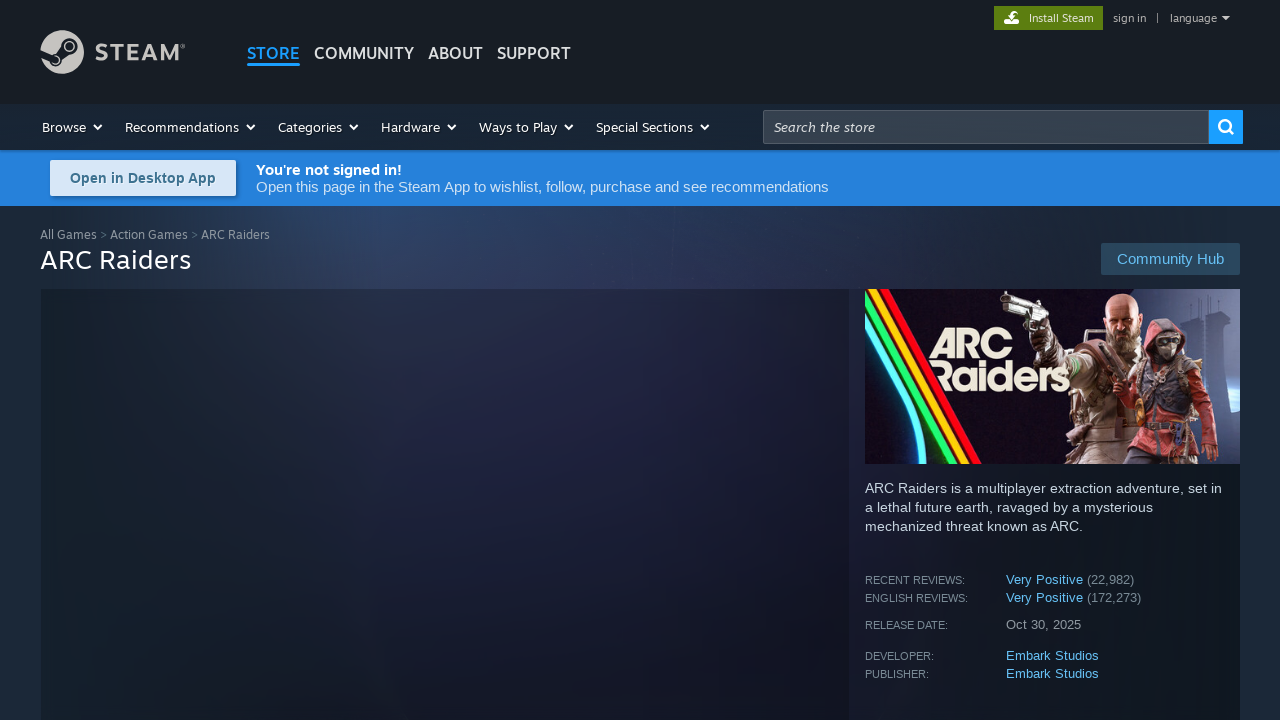

Game page #3 loaded successfully
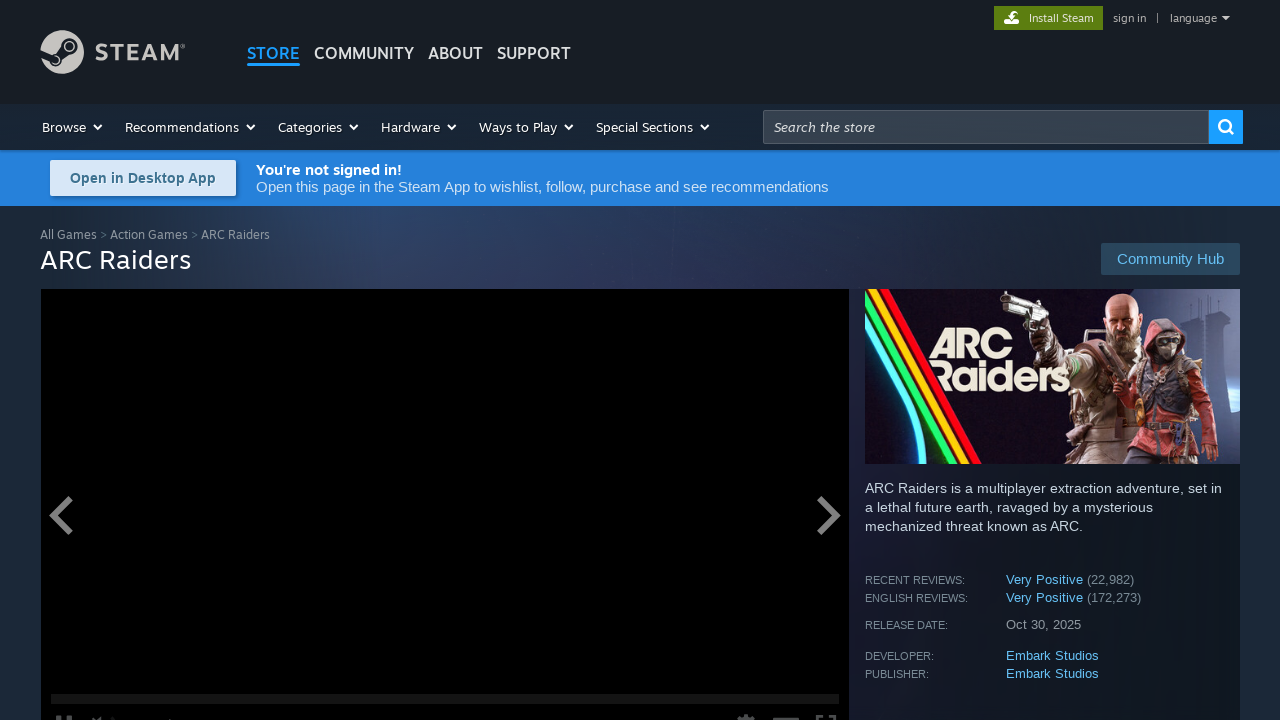

Navigated back from game #3 to search results
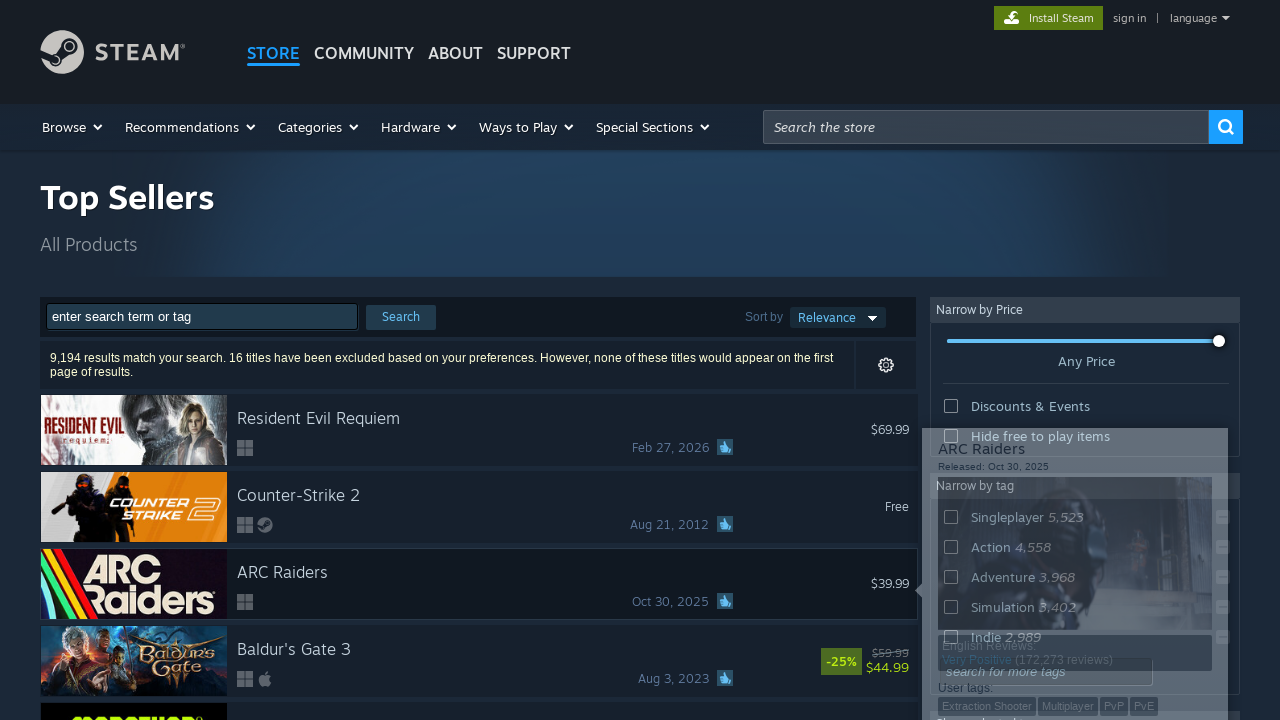

Search results reloaded after returning from game #3
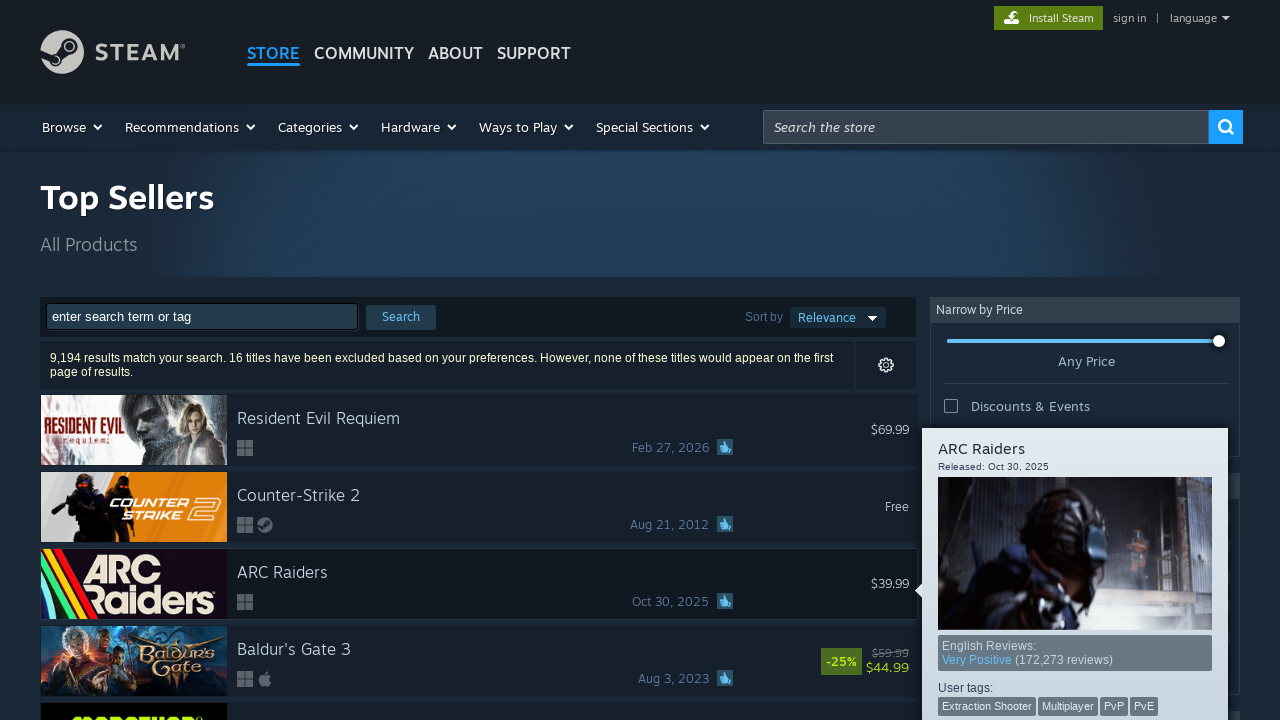

Clicked on top seller game #4 at (479, 661) on #search_resultsRows > a:nth-child(4)
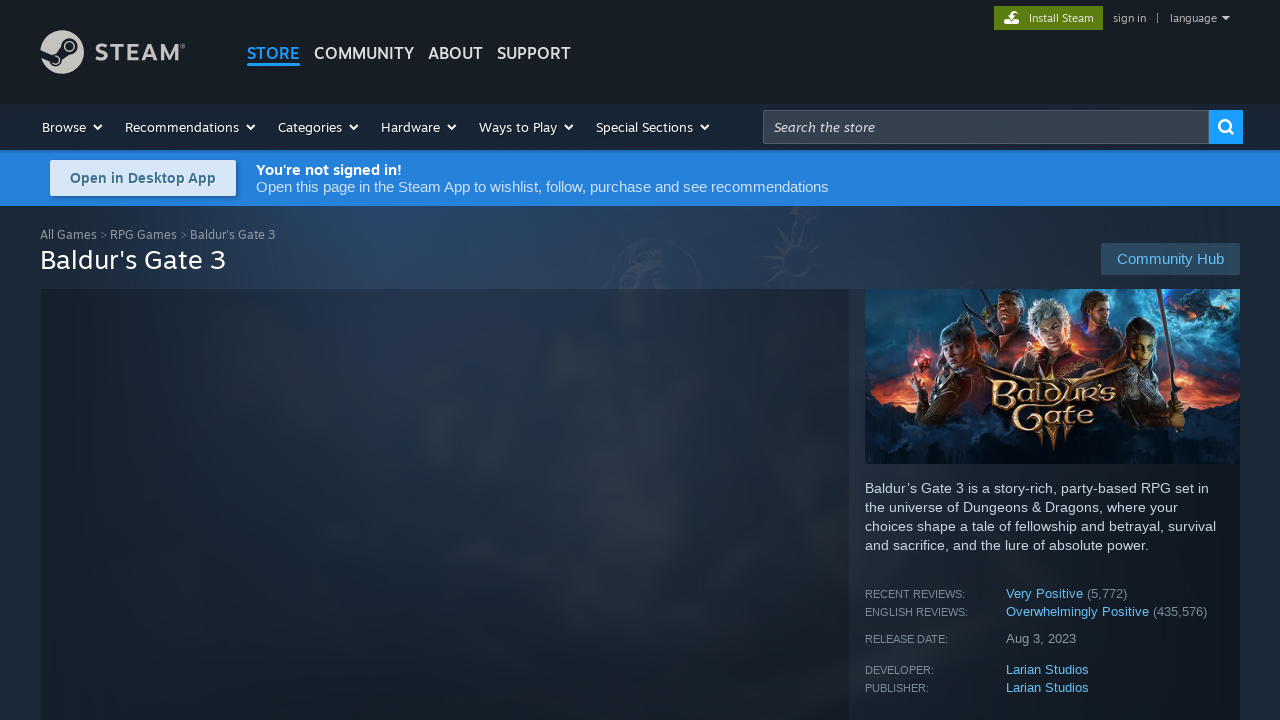

Game page #4 loaded successfully
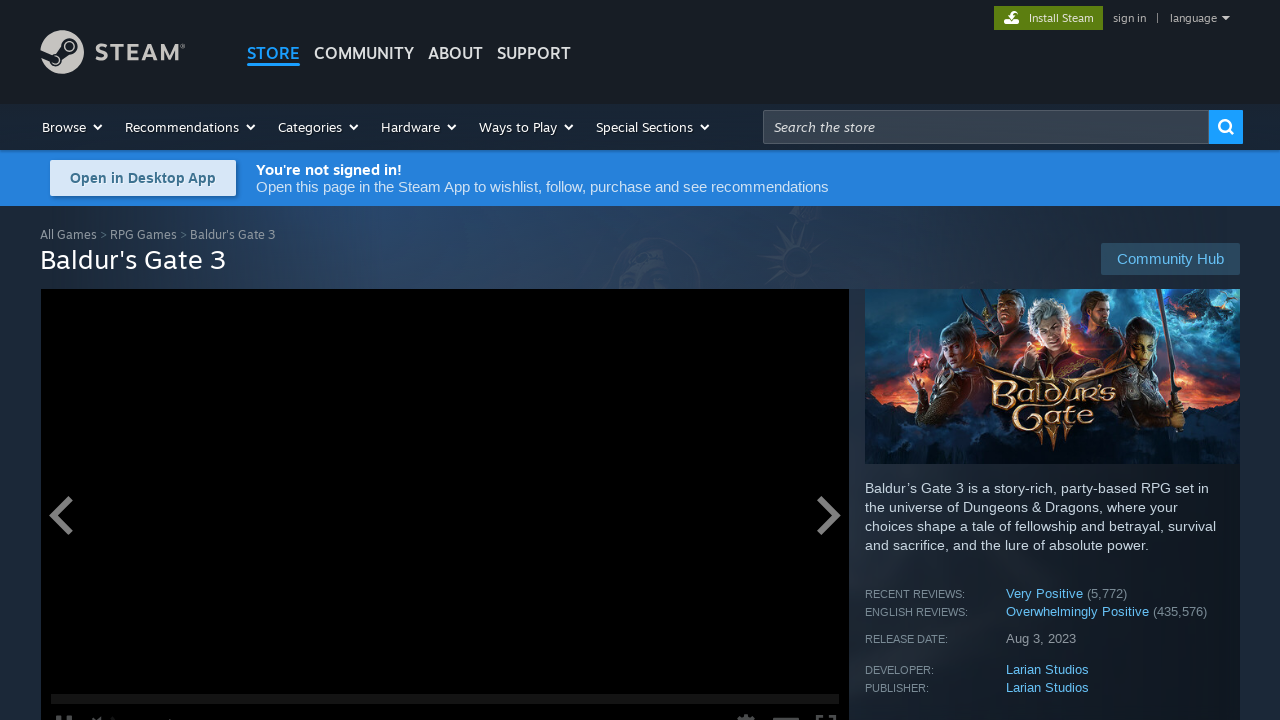

Navigated back from game #4 to search results
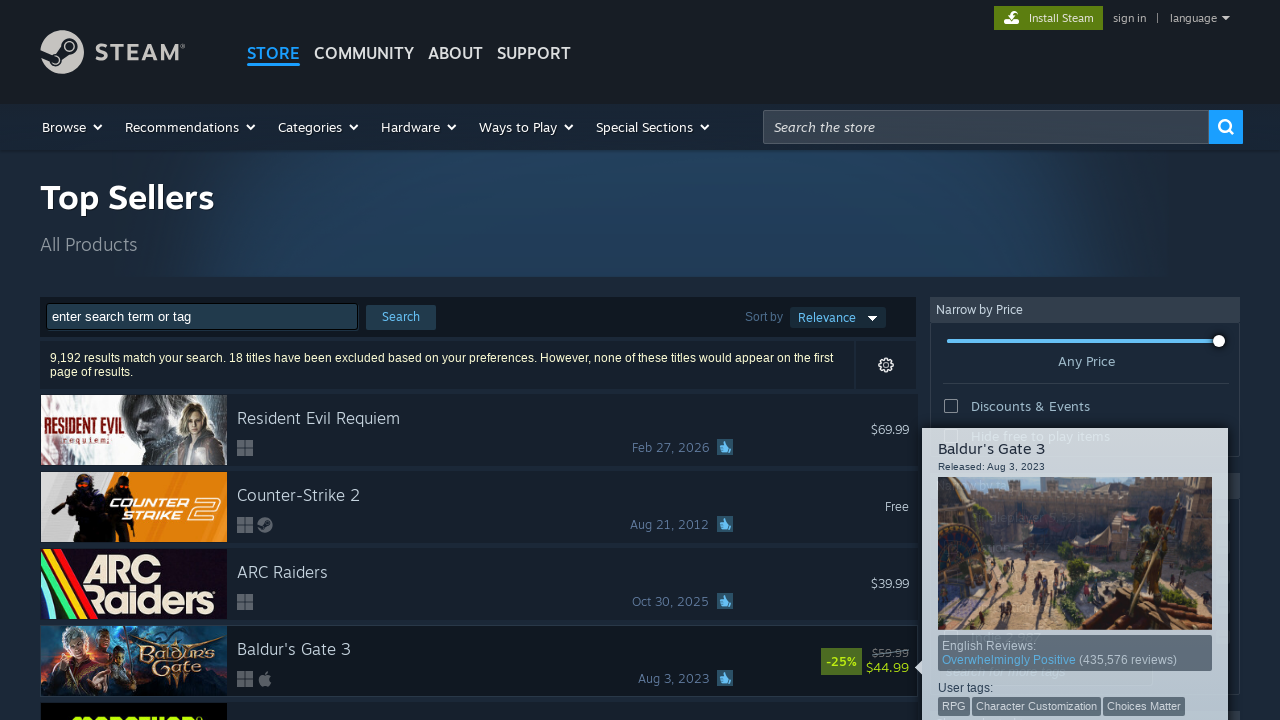

Search results reloaded after returning from game #4
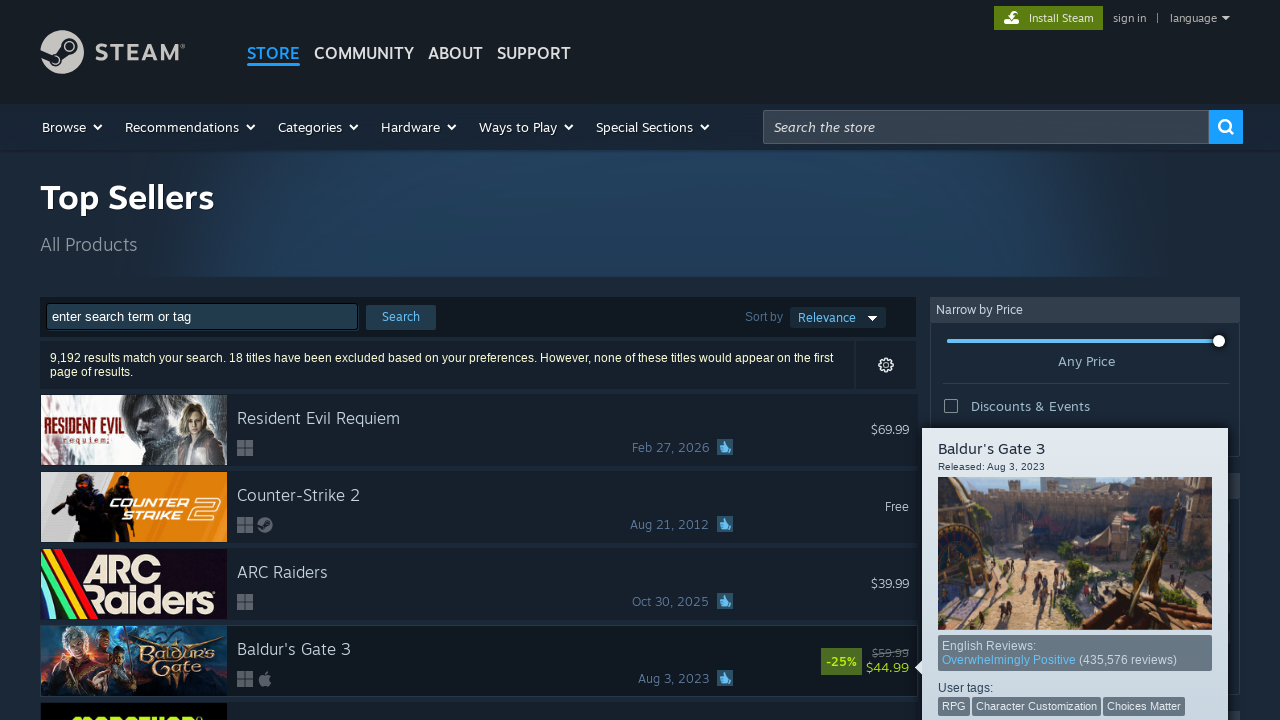

Clicked on top seller game #5 at (479, 684) on #search_resultsRows > a:nth-child(5)
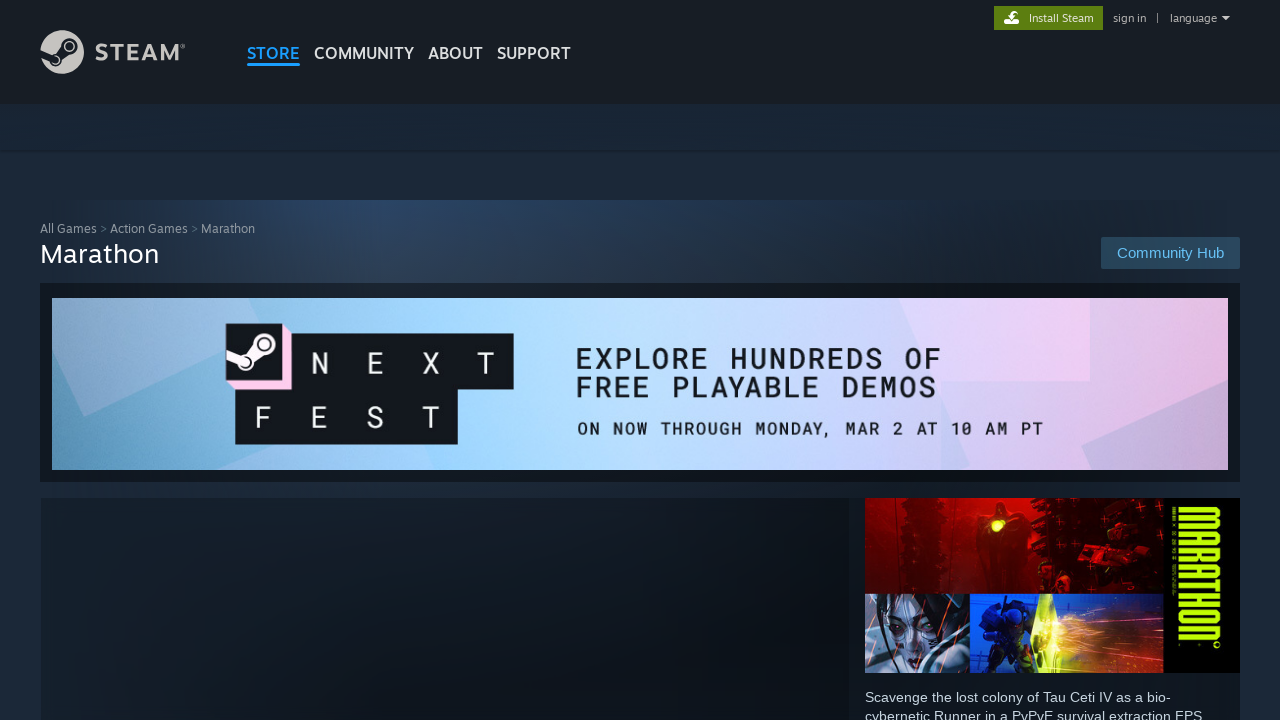

Game page #5 loaded successfully
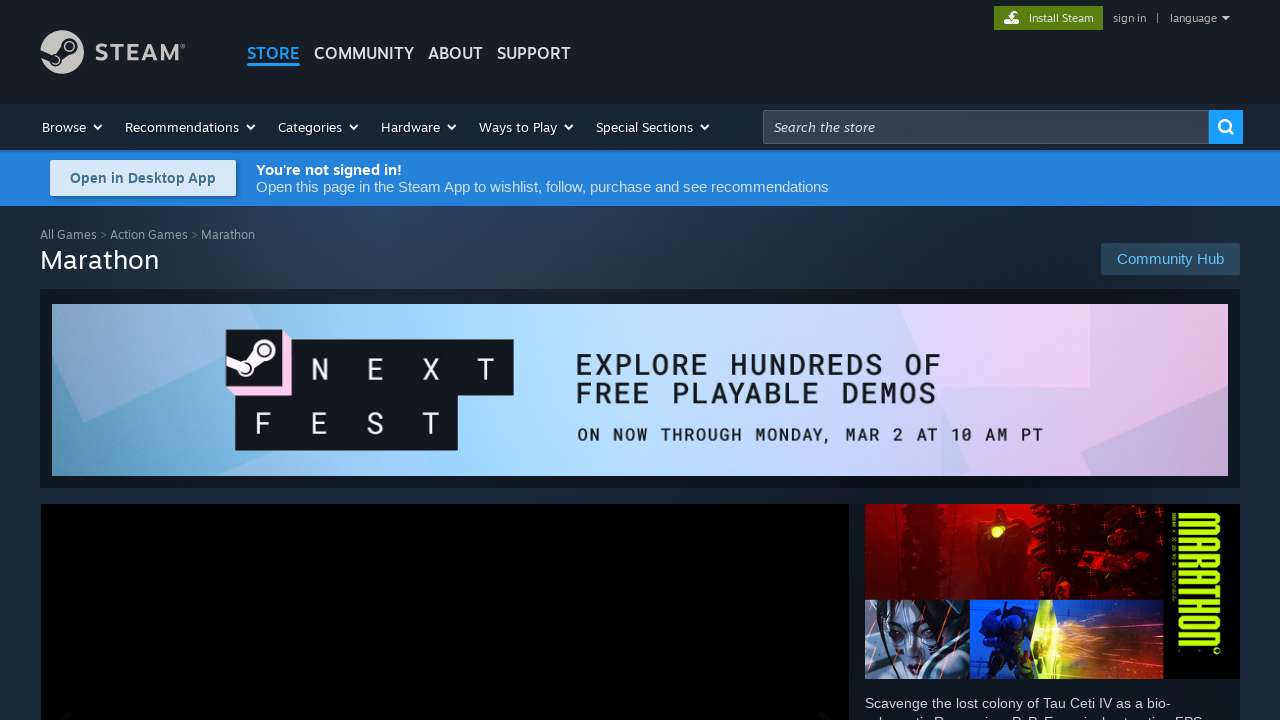

Navigated back from game #5 to search results
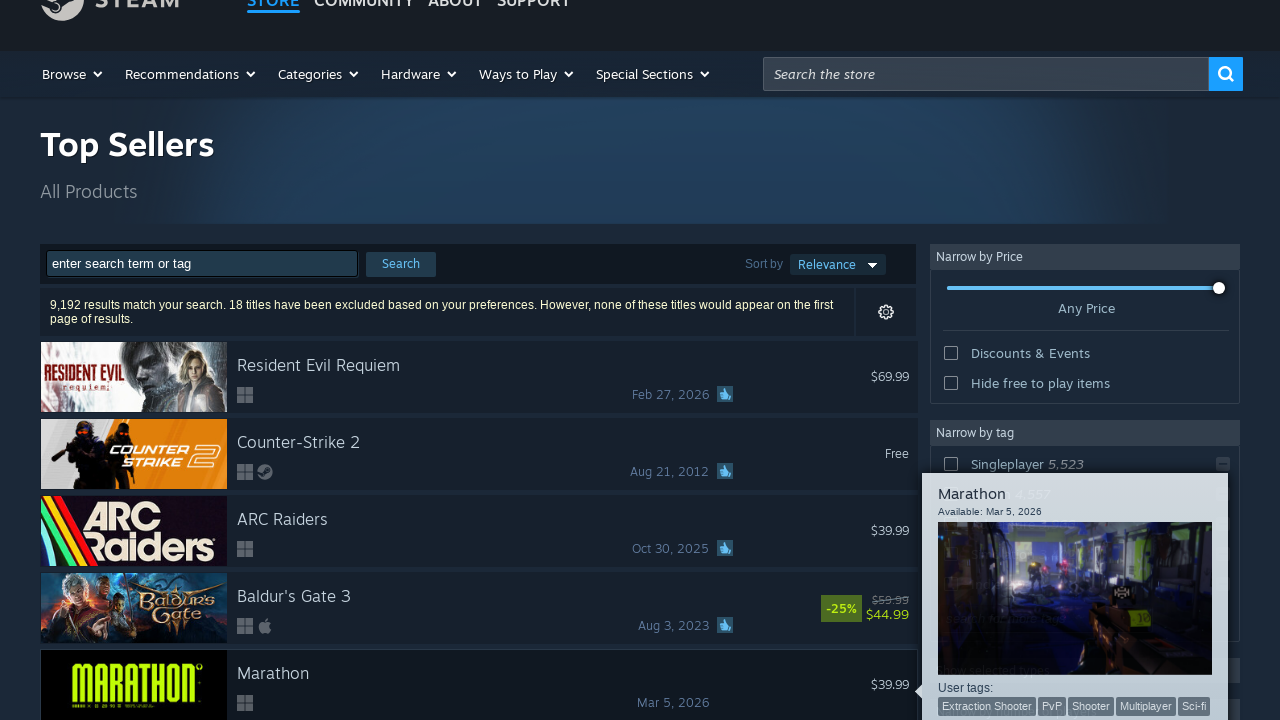

Search results reloaded after returning from game #5
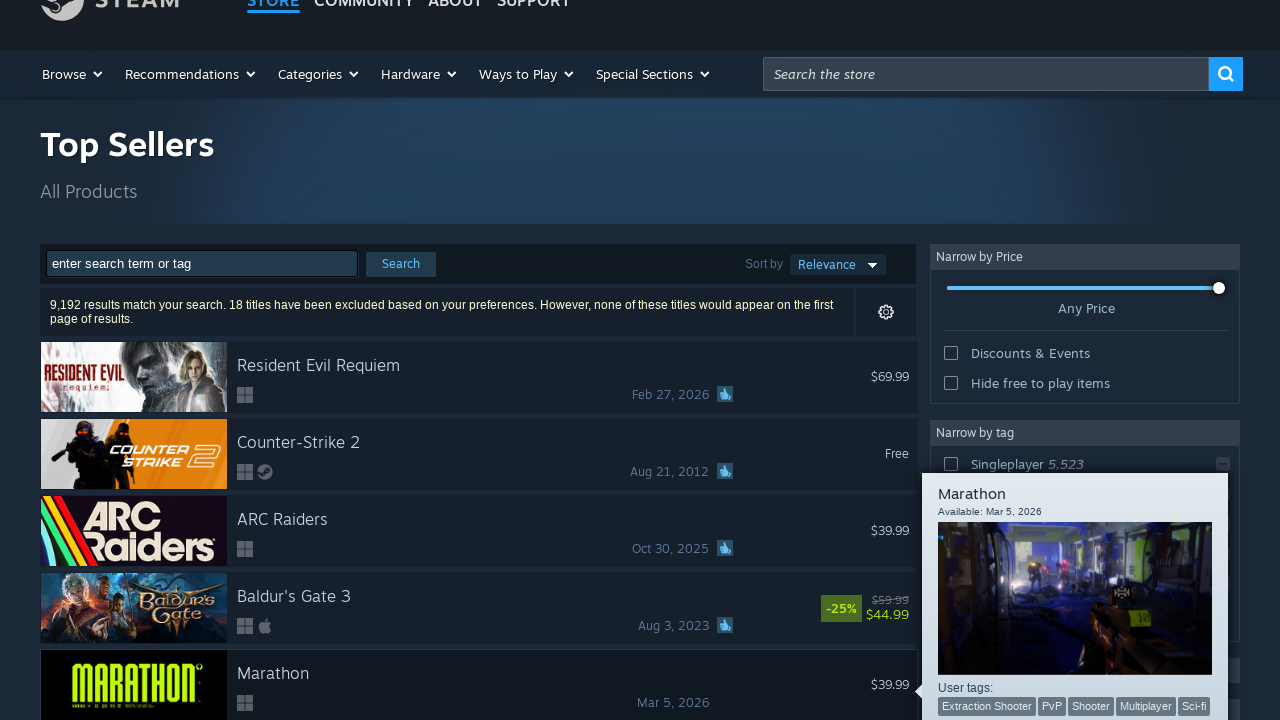

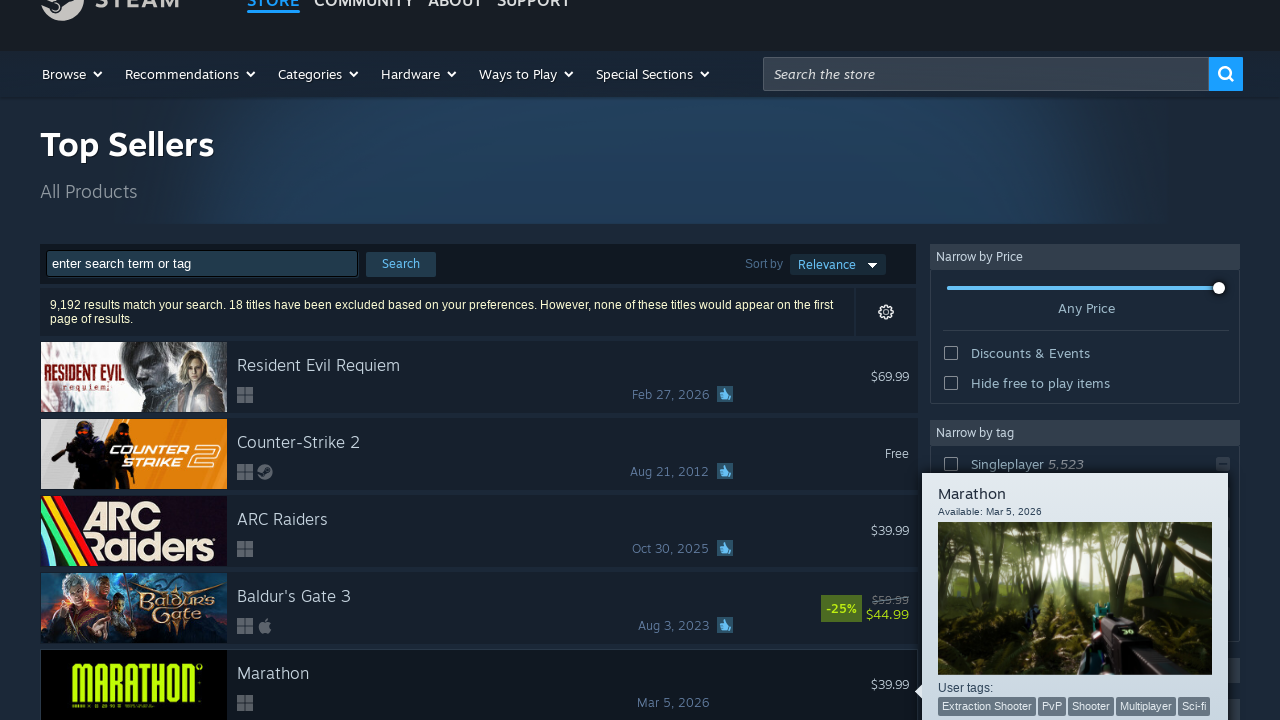